Simple test that navigates to the Selenium HQ website

Starting URL: http://www.seleniumhq.org

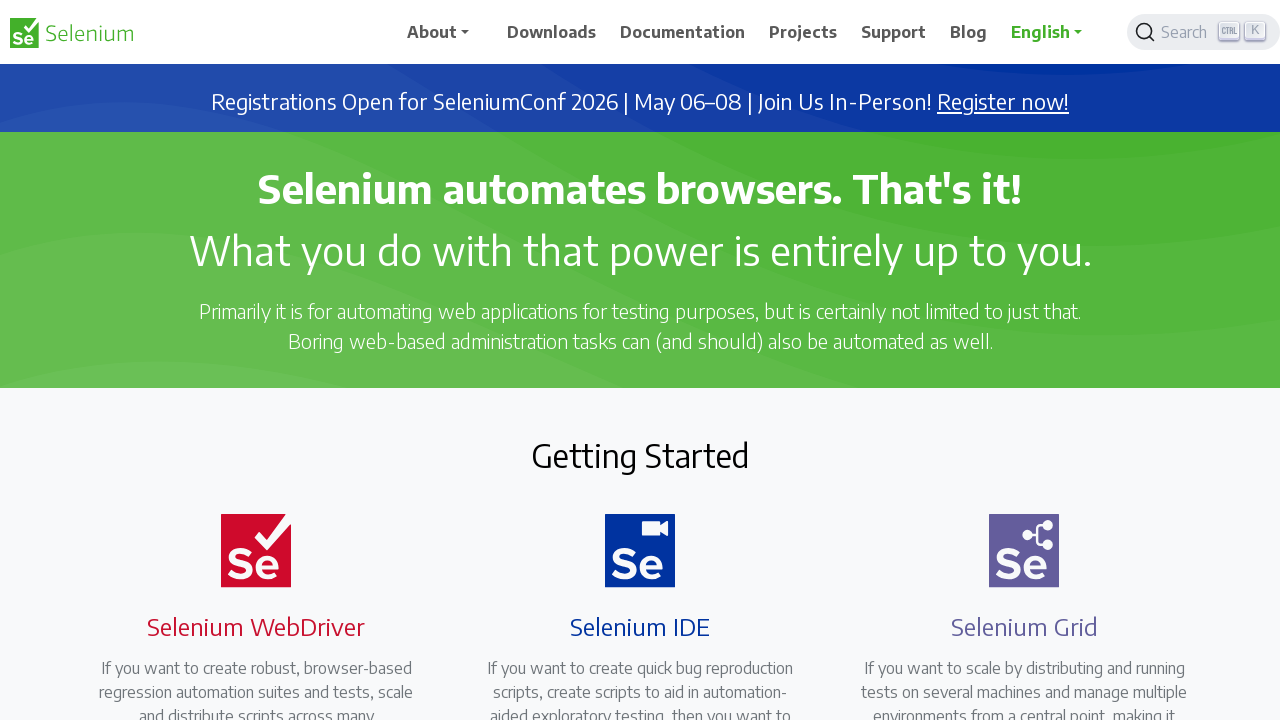

Navigated to Selenium HQ website
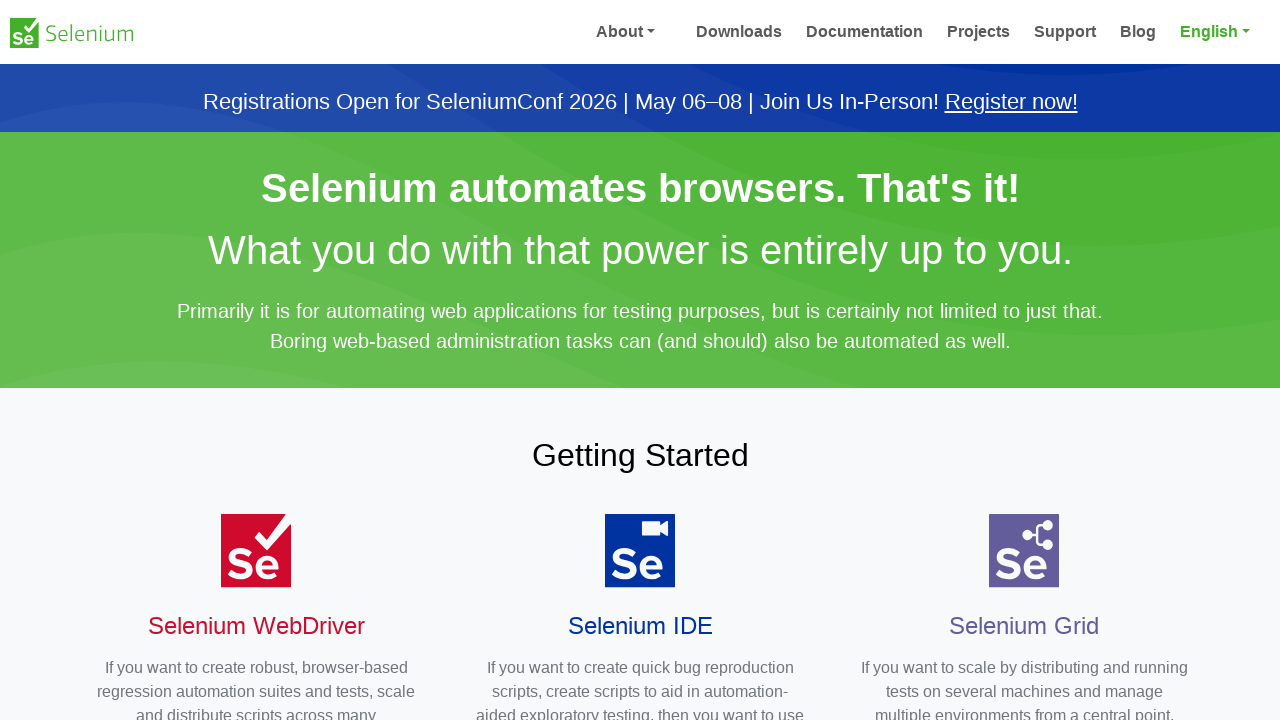

Verified Selenium HQ page loaded successfully
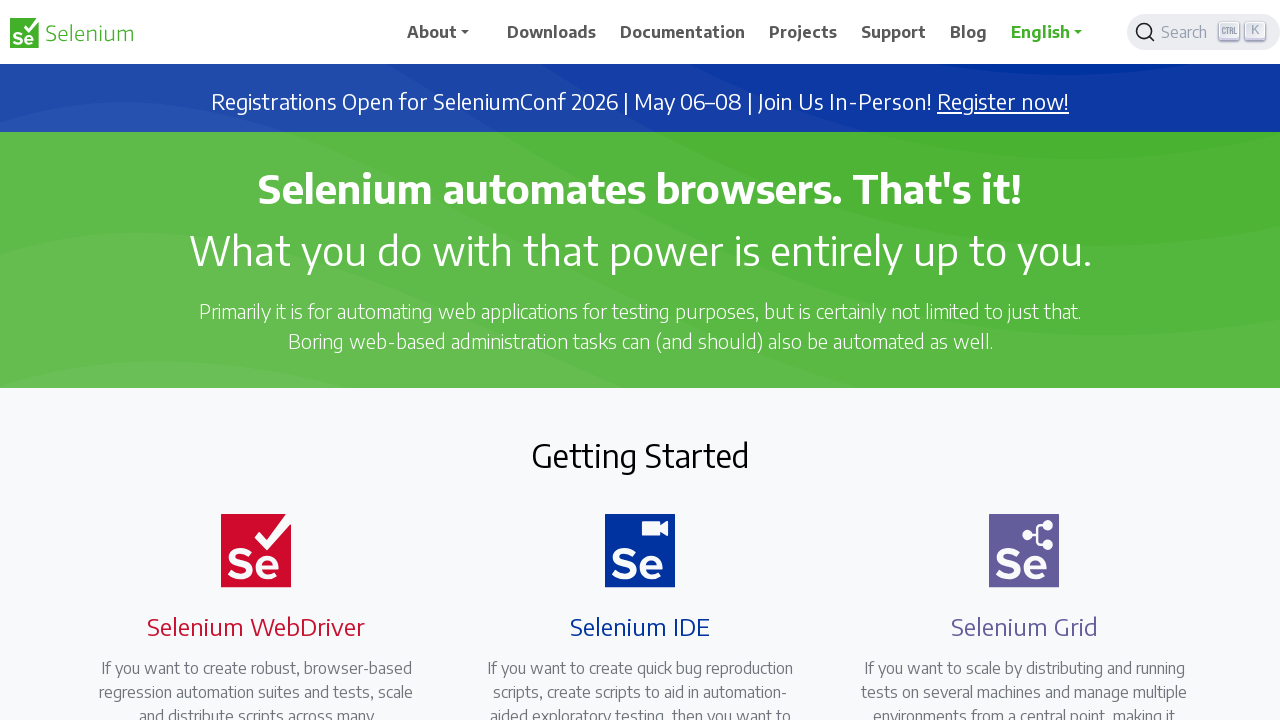

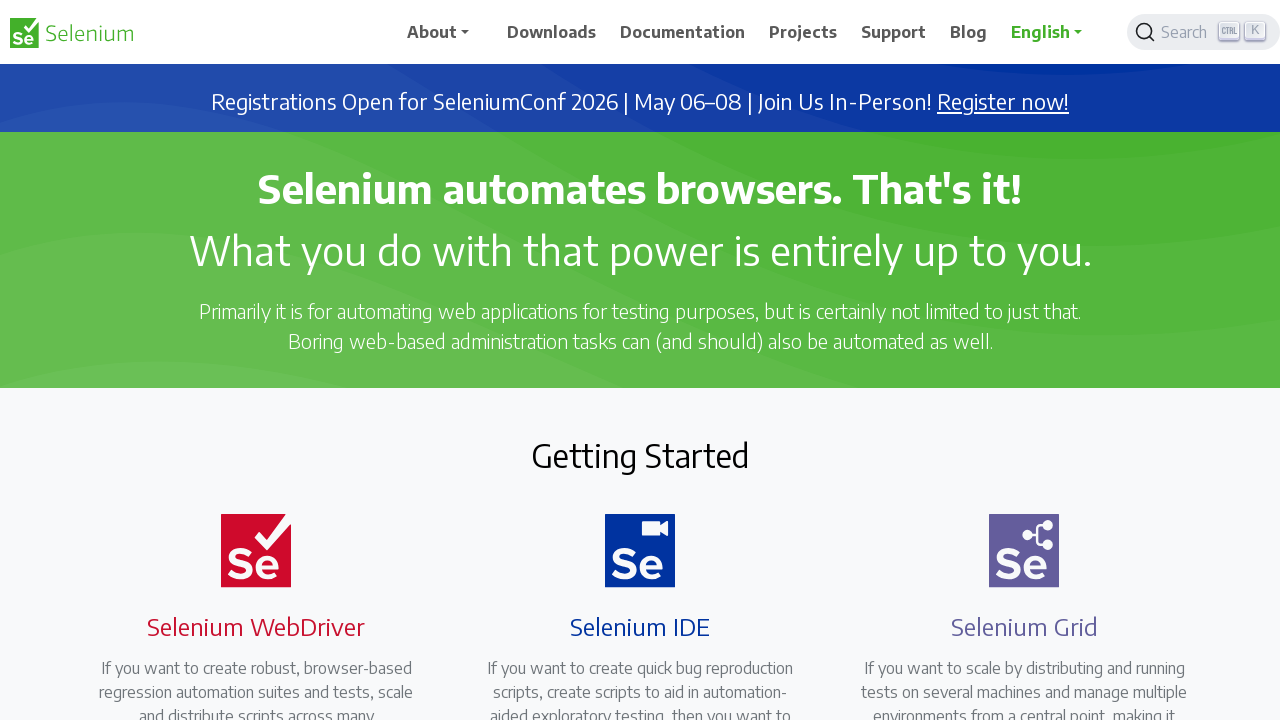